Navigates to the WebDriverManager GitHub repository page and verifies the page title contains the expected text about automated driver management.

Starting URL: https://github.com/bonigarcia/webdrivermanager

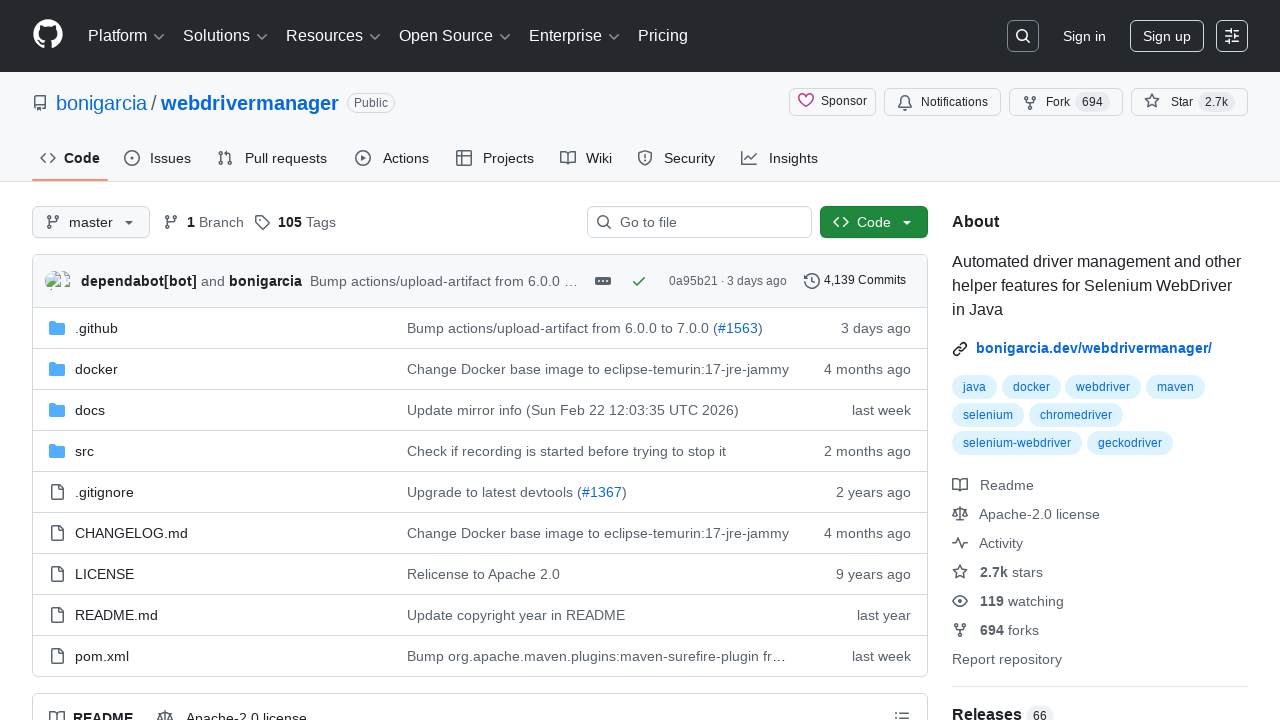

Navigated to WebDriverManager GitHub repository page
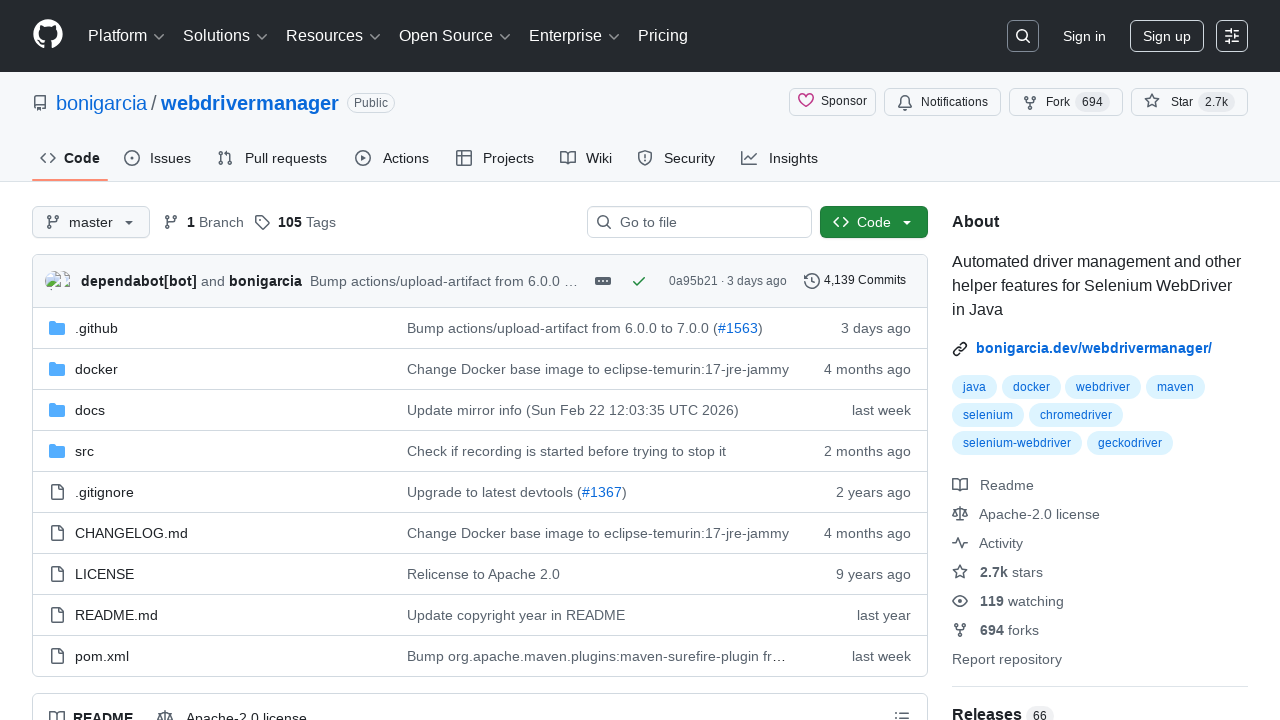

Page DOM content loaded
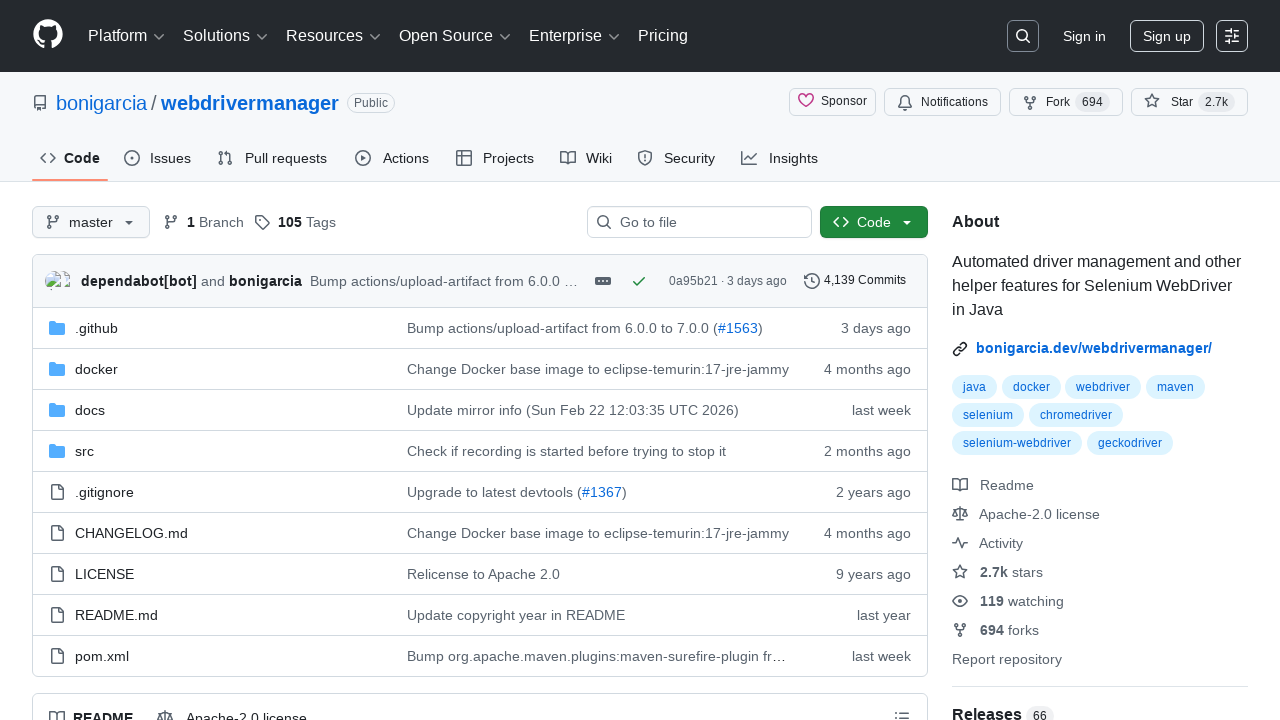

Retrieved page title: GitHub - bonigarcia/webdrivermanager: Automated driver management and other helper features for Selenium WebDriver in Java
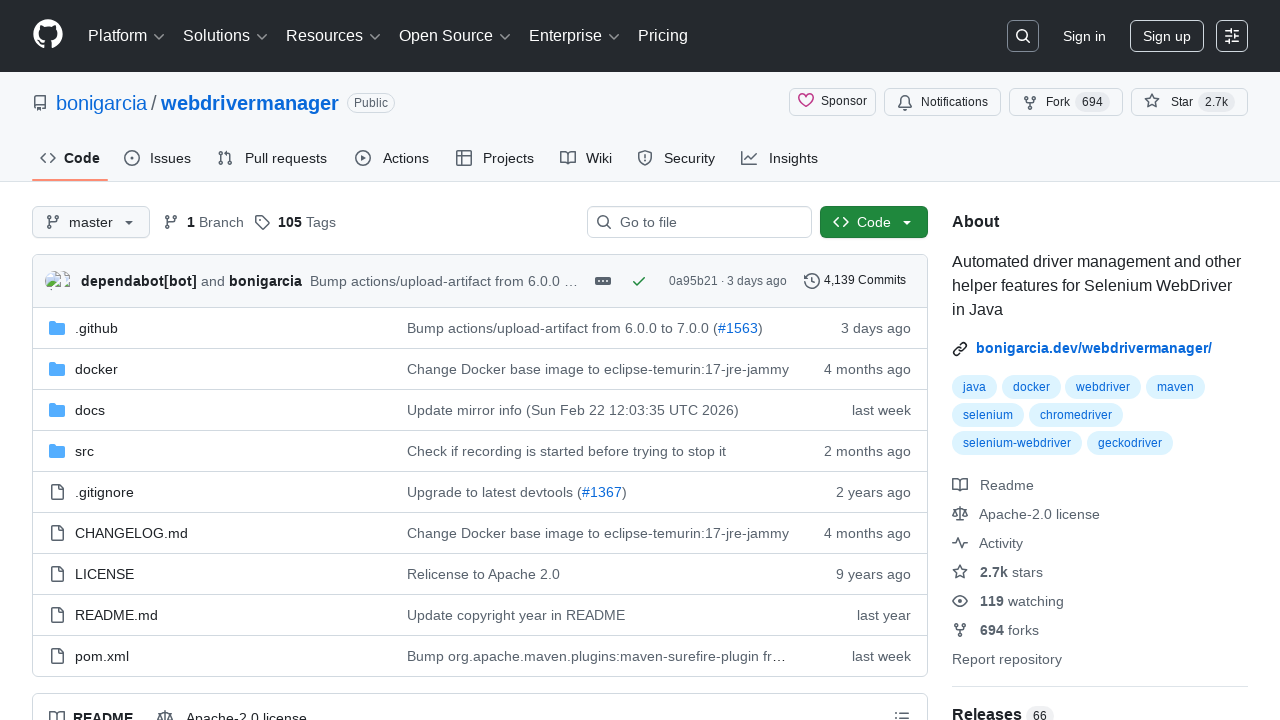

Verified page title contains expected text about automated driver management
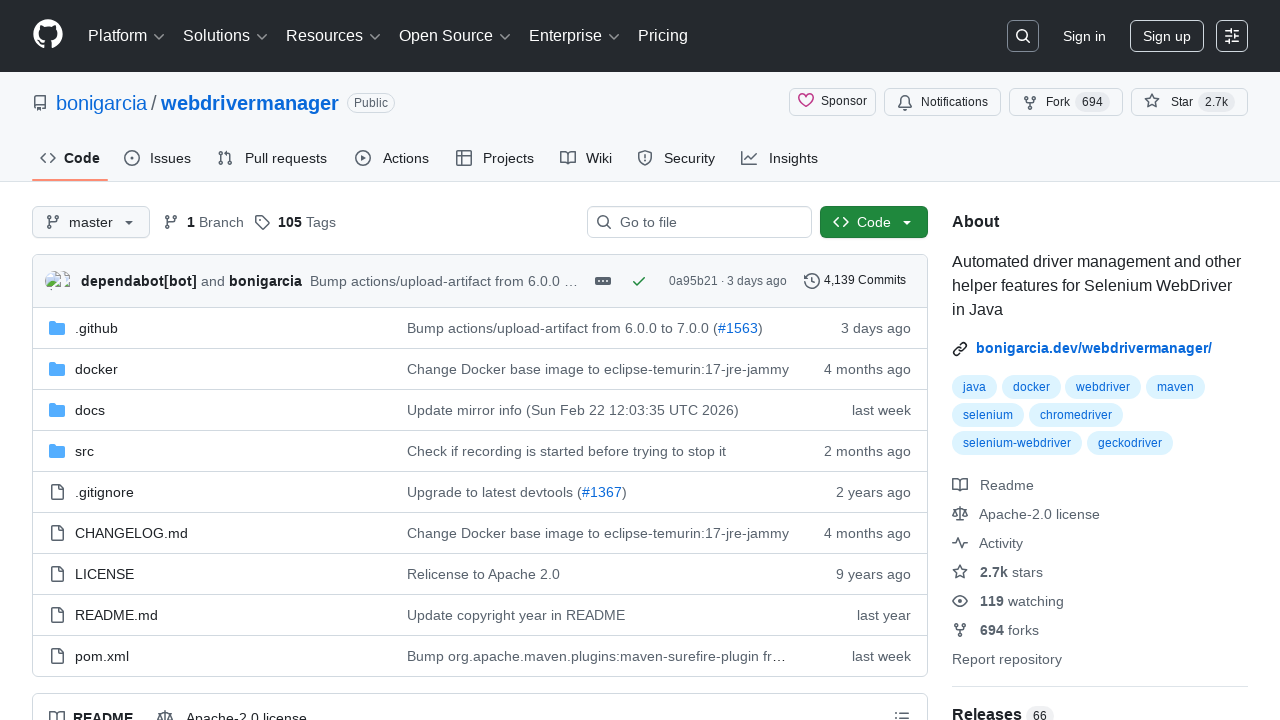

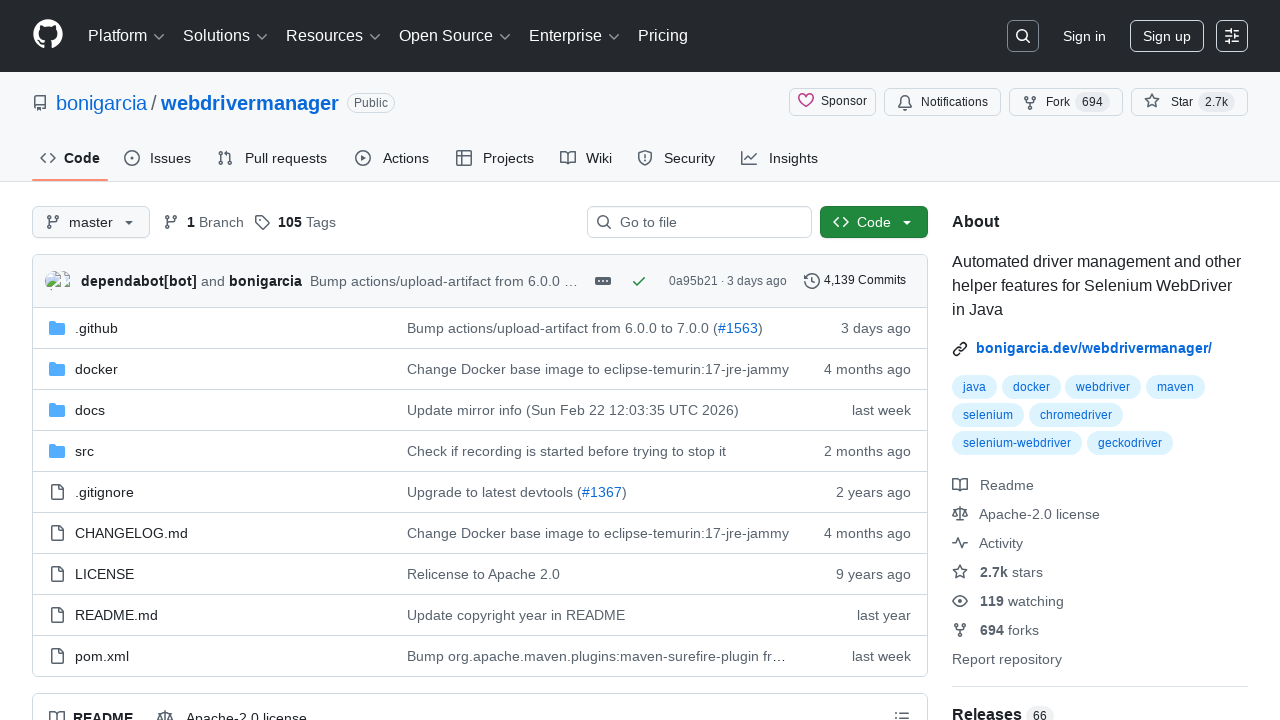